Tests calendar date picker functionality by selecting a specific date (June 15, 2027) through year, month, and day navigation

Starting URL: https://rahulshettyacademy.com/seleniumPractise/#/offers

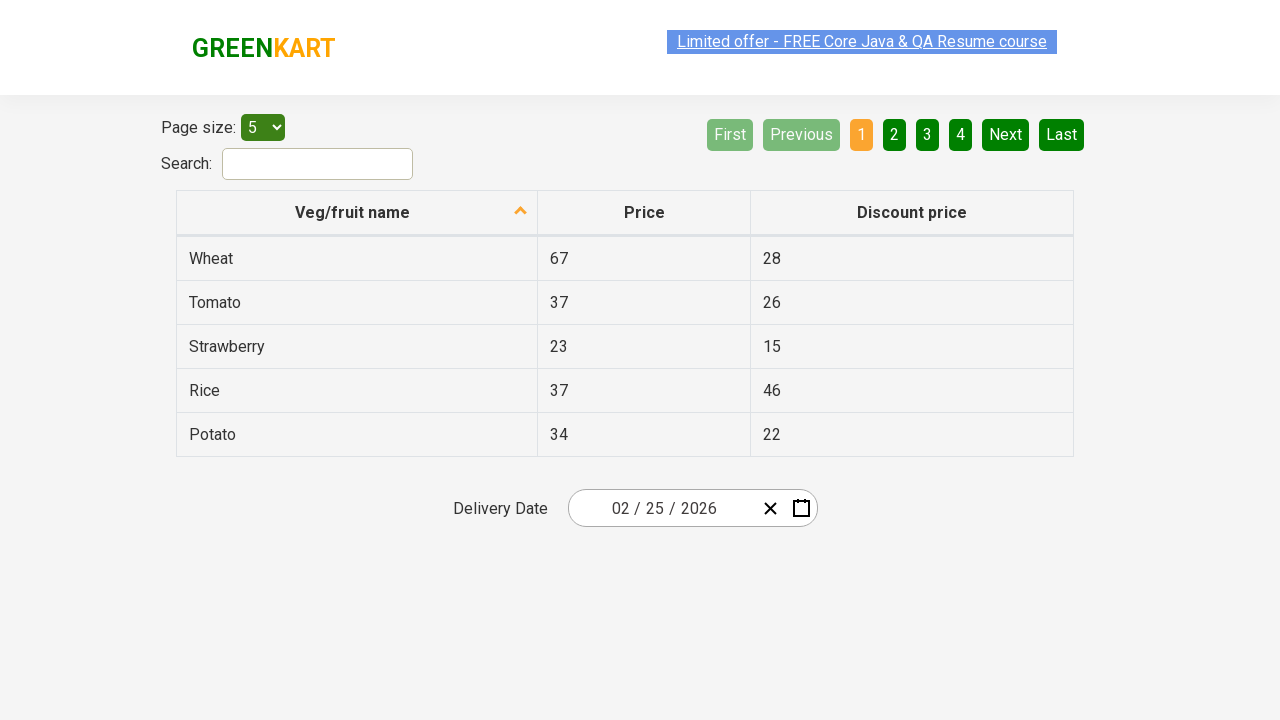

Clicked date picker input to open calendar at (662, 508) on .react-date-picker__inputGroup
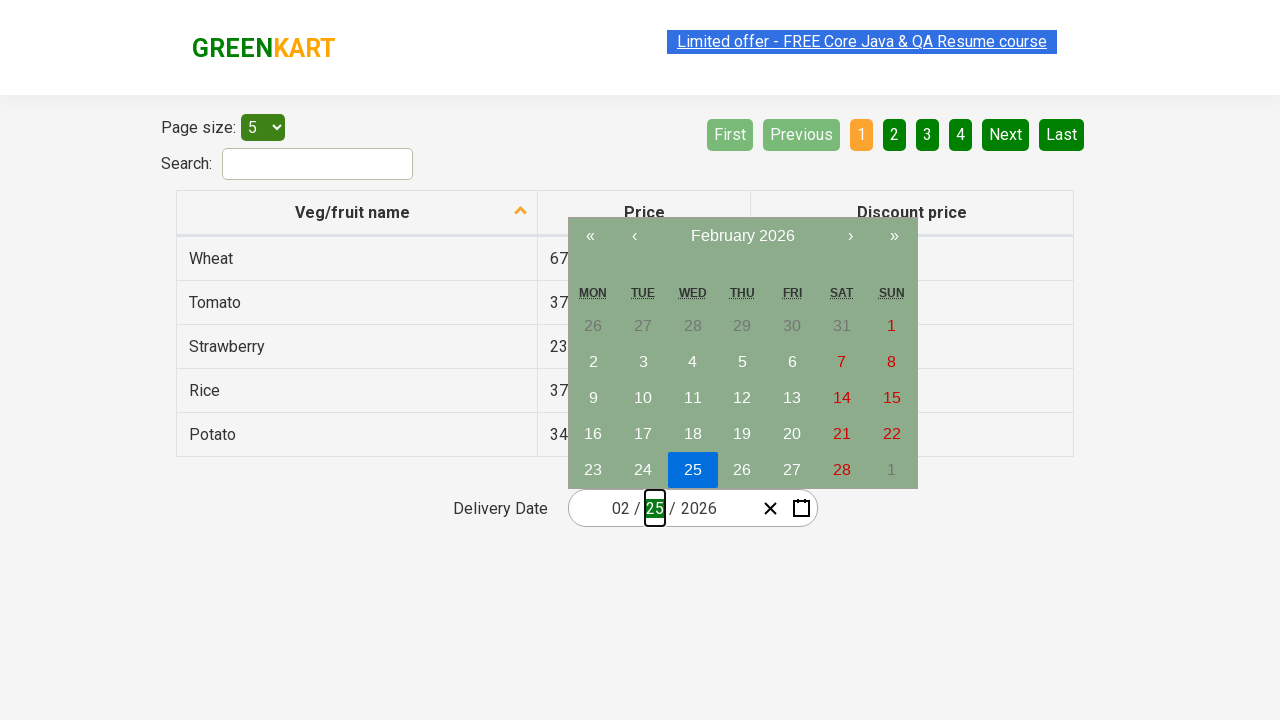

Clicked navigation label to go to month view at (742, 236) on .react-calendar__navigation__label
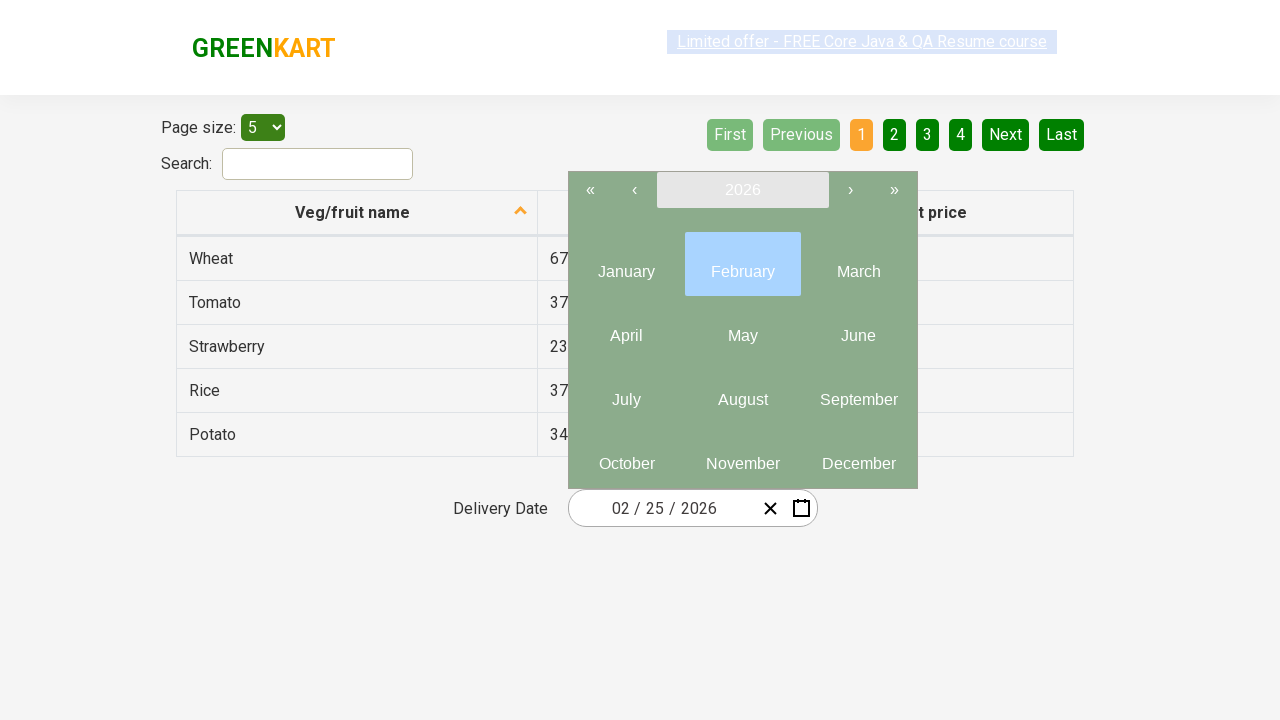

Clicked navigation label again to go to year view at (742, 190) on .react-calendar__navigation__label
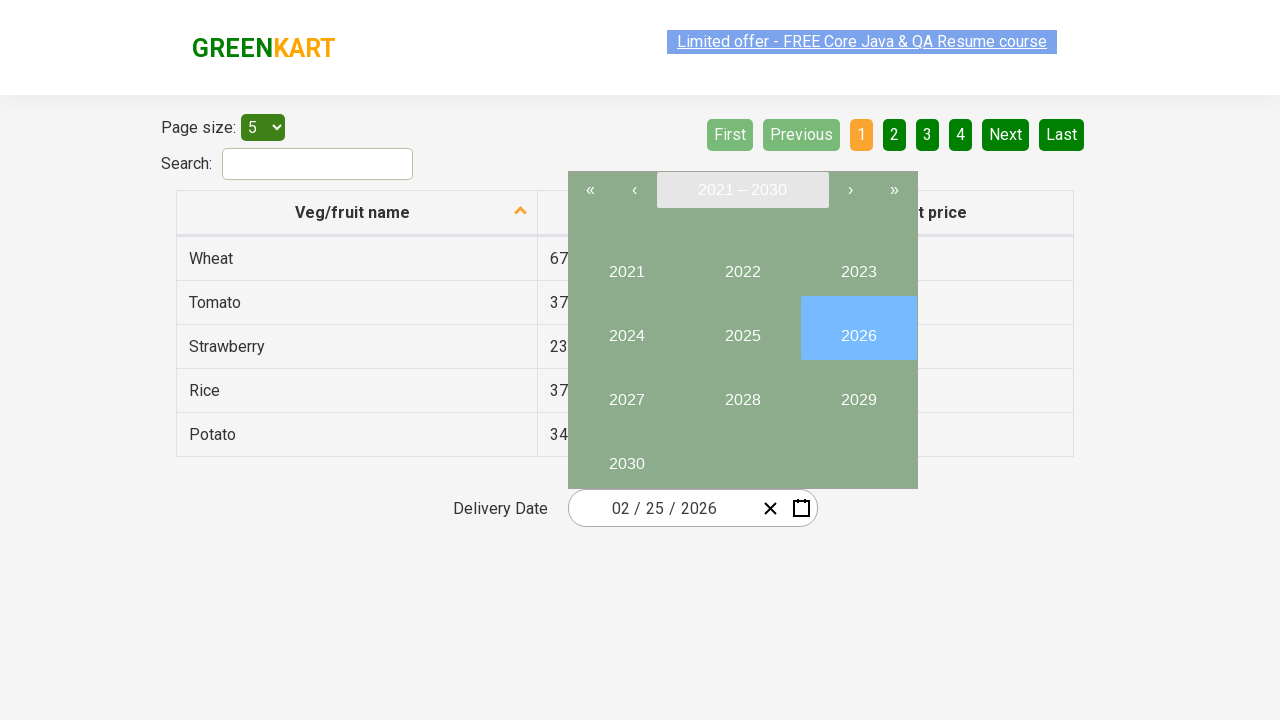

Selected year 2027 at (626, 392) on button:has-text('2027')
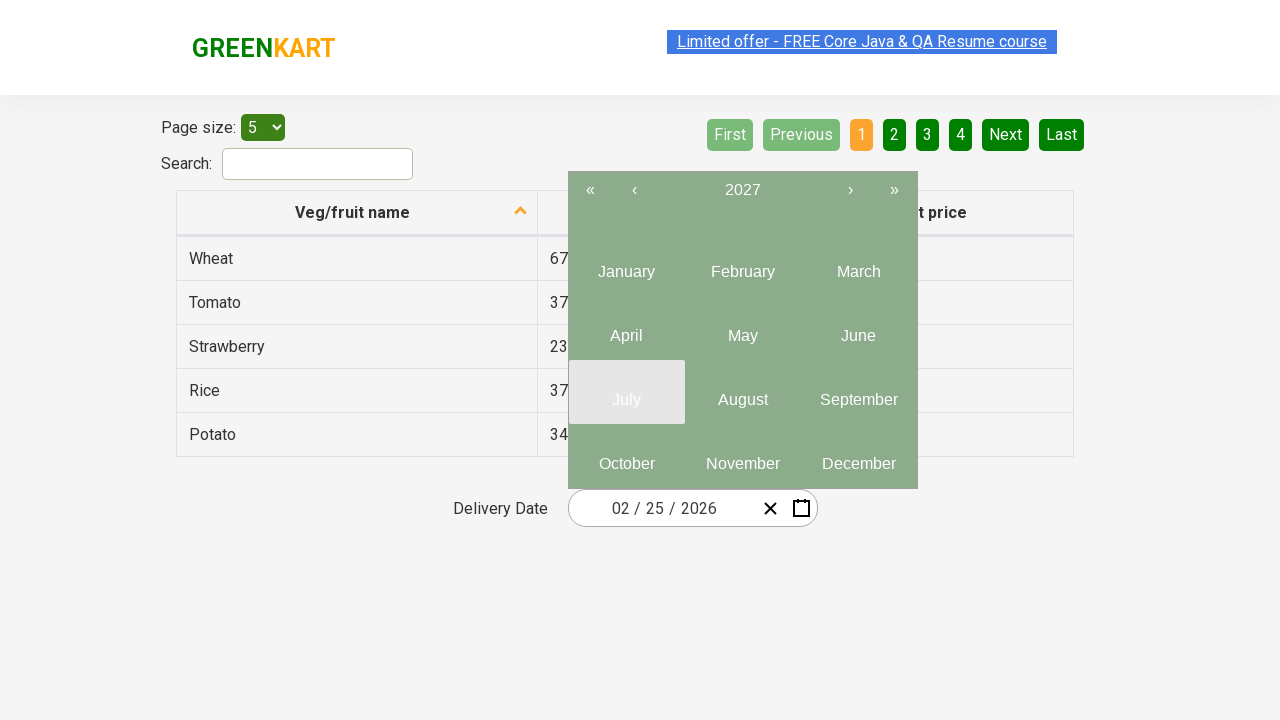

Selected June (month 6) at (858, 328) on .react-calendar__year-view__months__month >> nth=5
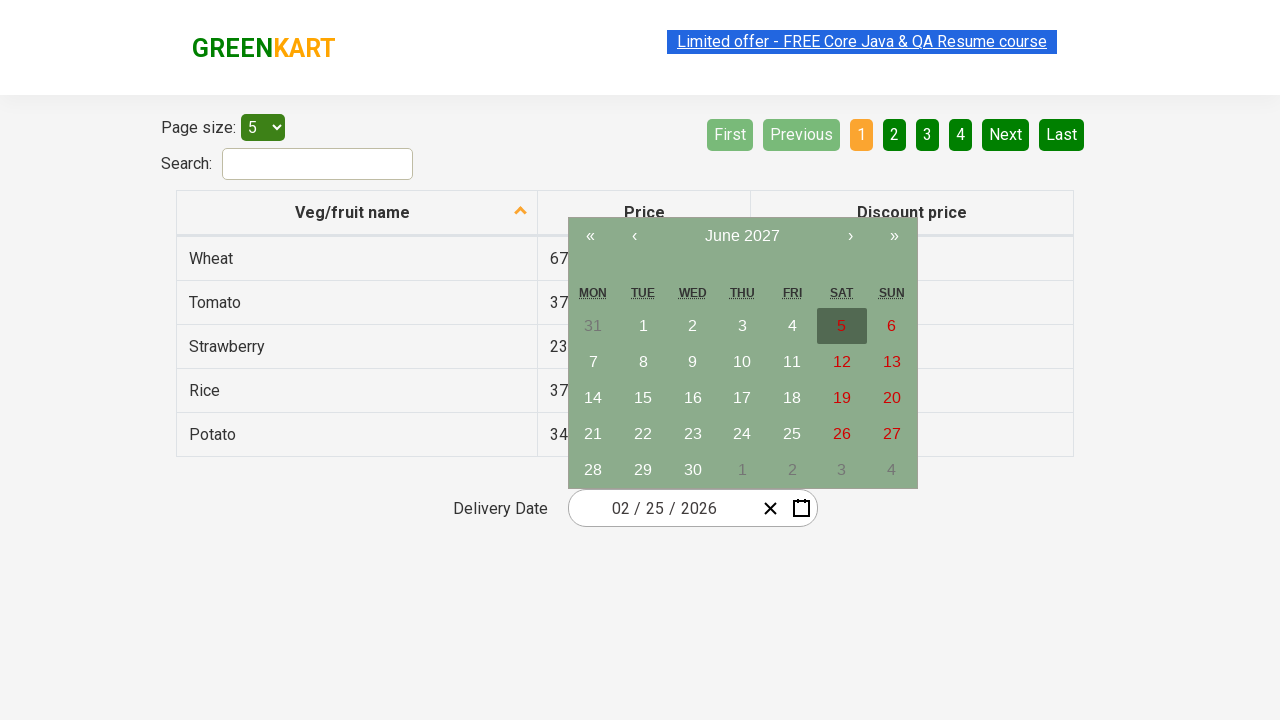

Selected day 15 at (643, 398) on abbr:has-text('15')
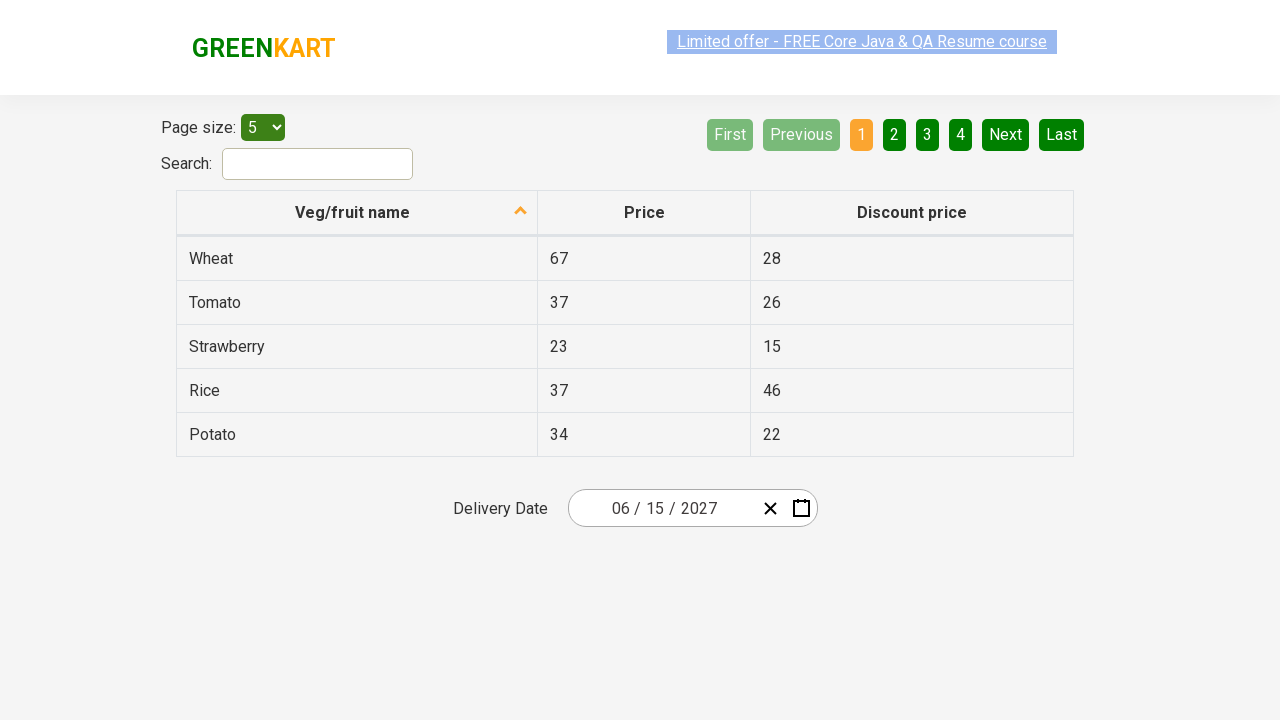

Retrieved all date input fields
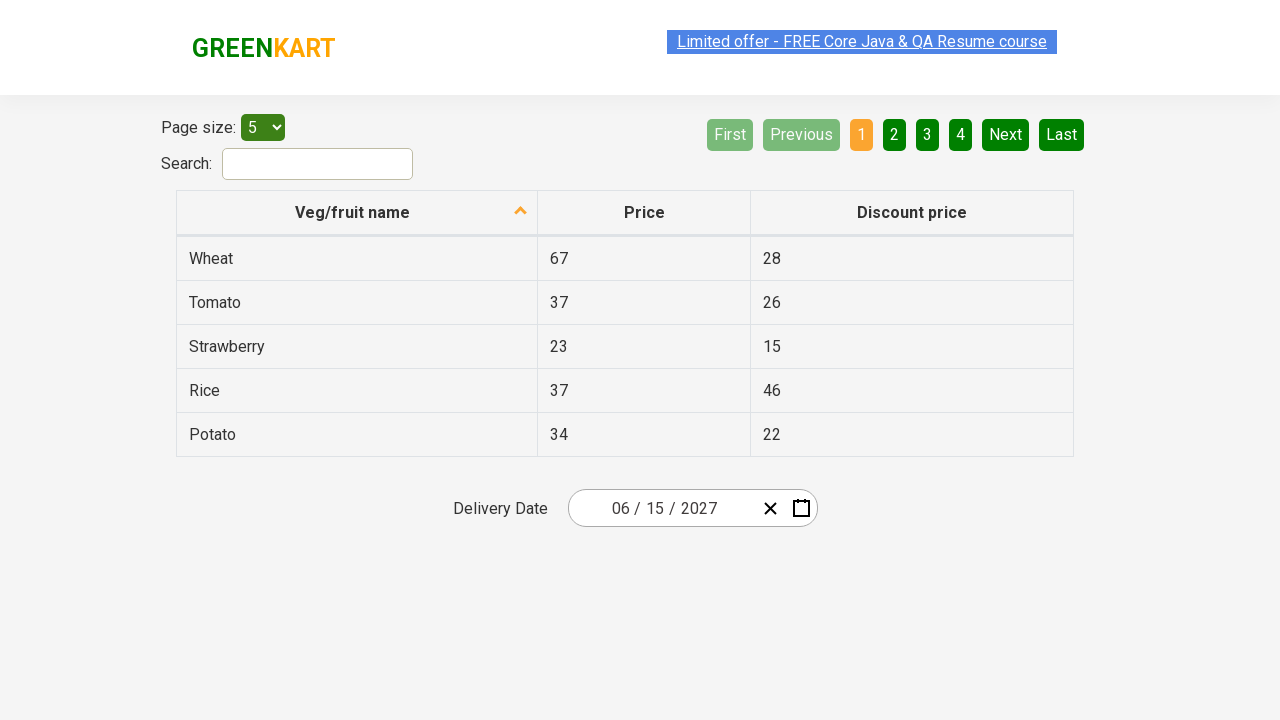

Verified date input field 0 contains expected value '6'
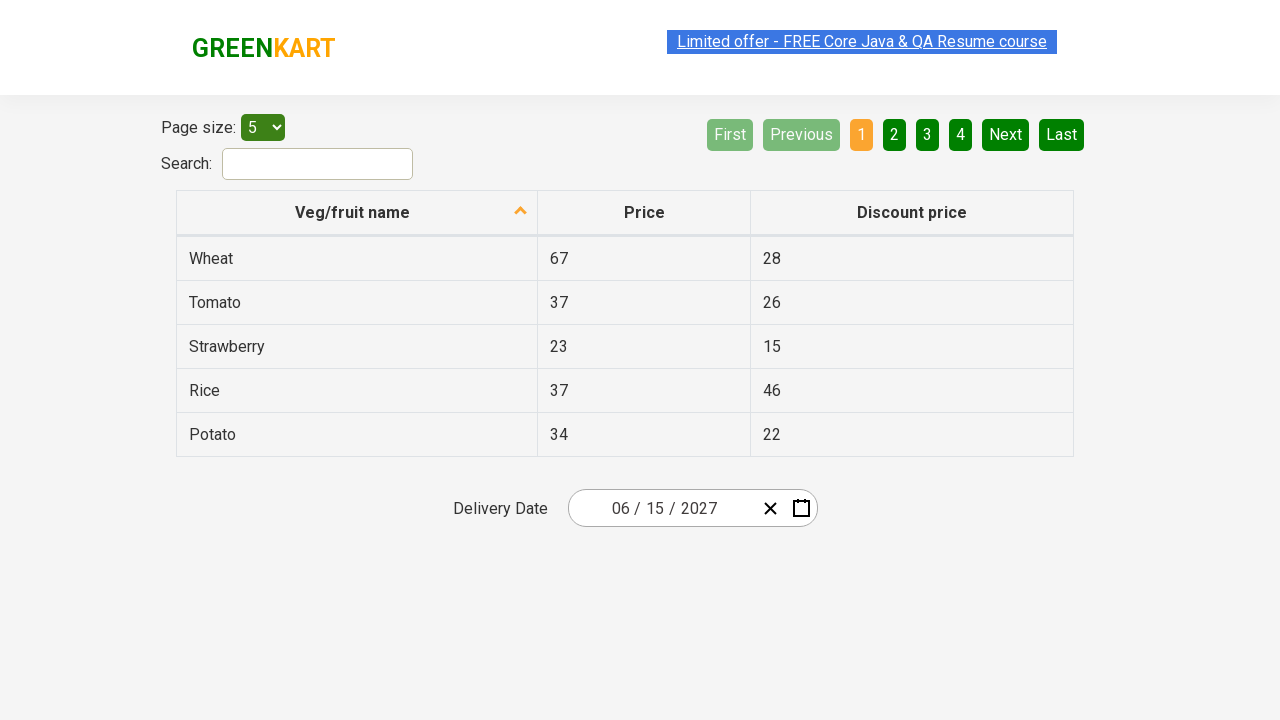

Verified date input field 1 contains expected value '15'
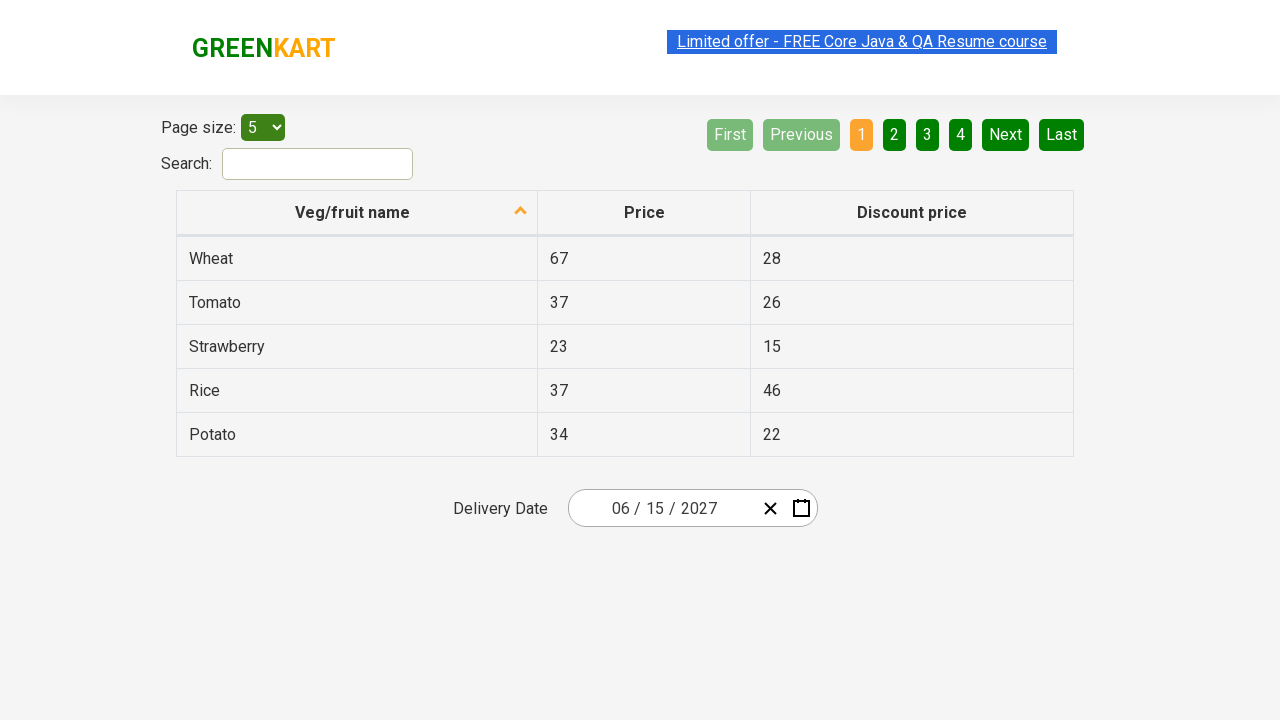

Verified date input field 2 contains expected value '2027'
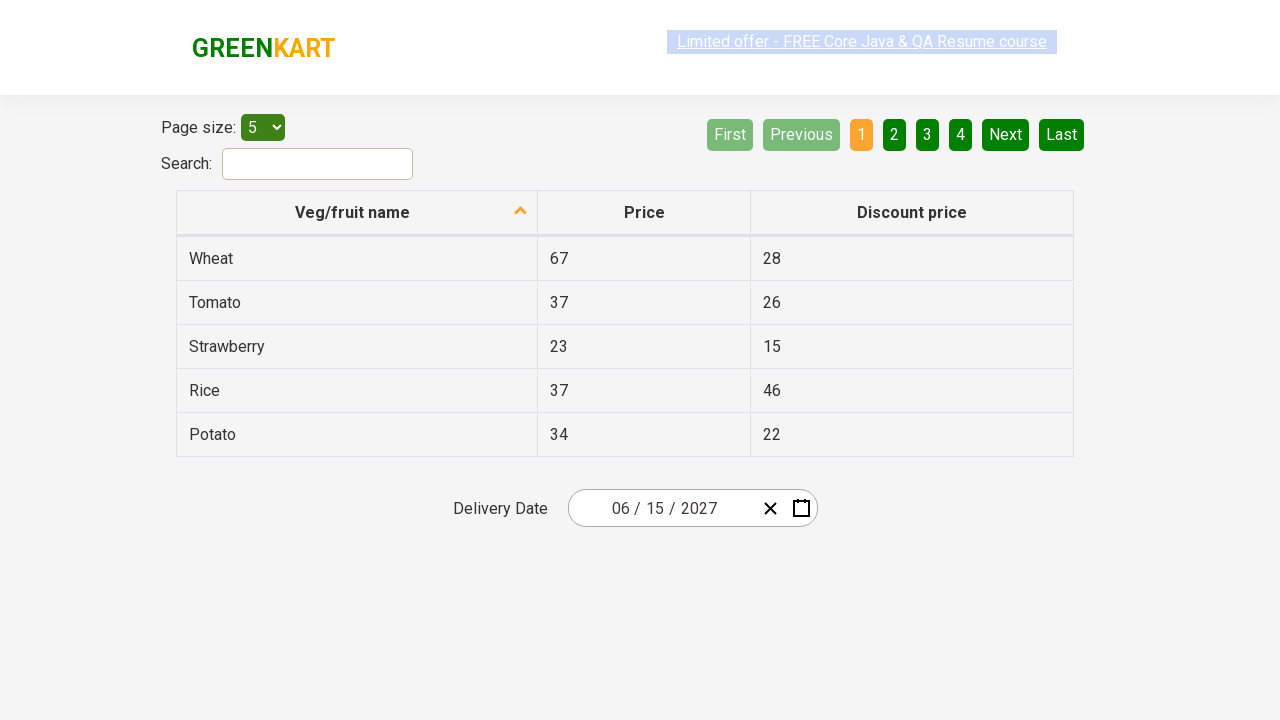

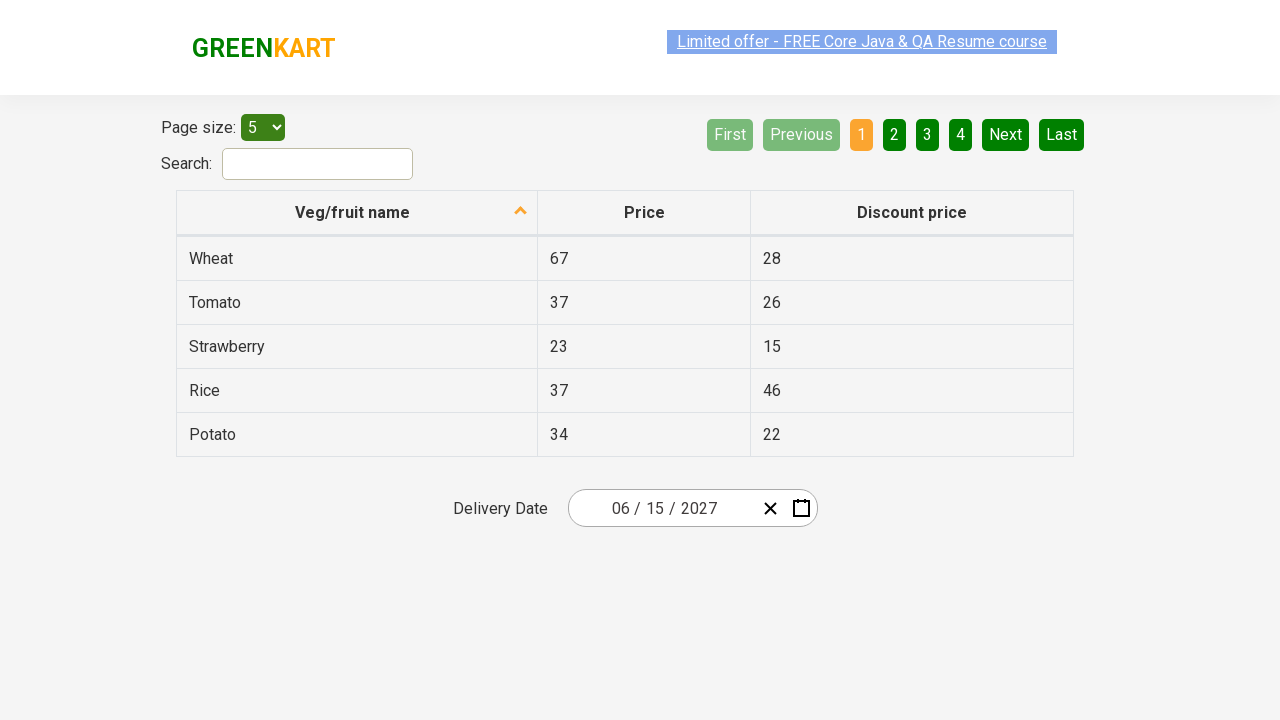